Tests descending order sorting of table1 (without attributes) by clicking the 4th column header twice and verifying the dues column is sorted in descending order

Starting URL: http://the-internet.herokuapp.com/tables

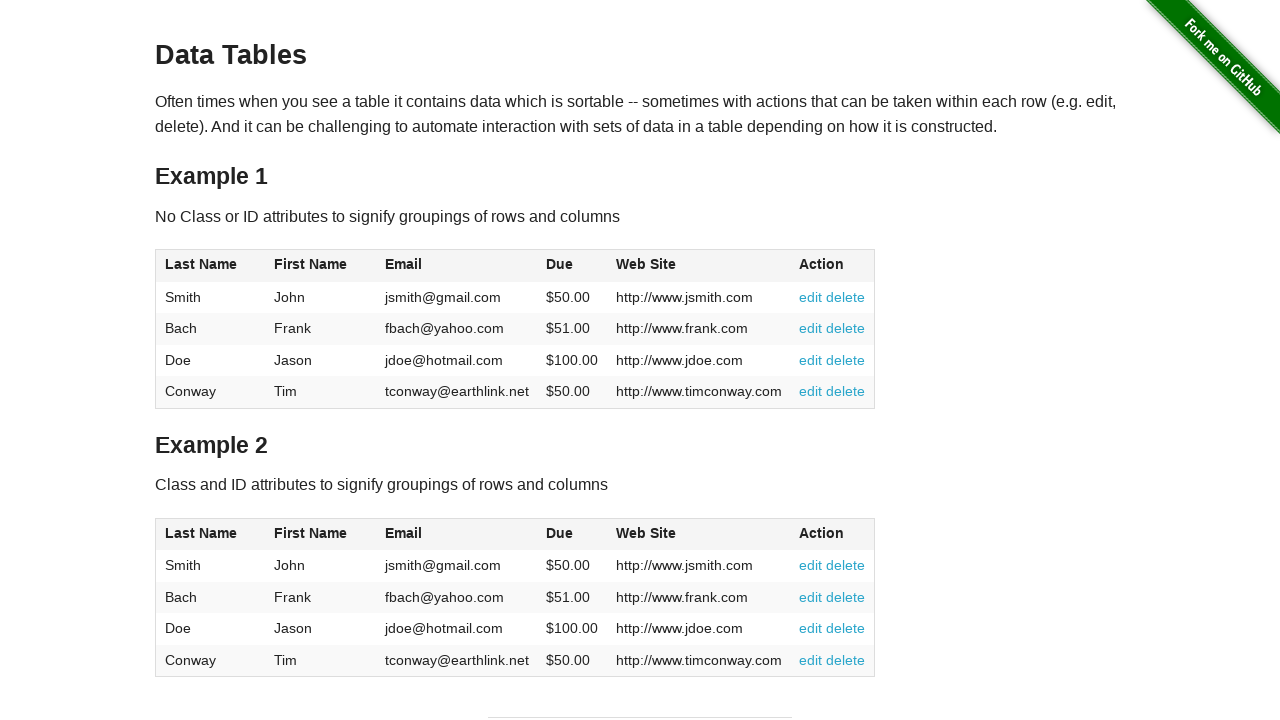

Clicked 4th column header (Dues) to sort ascending at (572, 266) on #table1 thead tr th:nth-of-type(4)
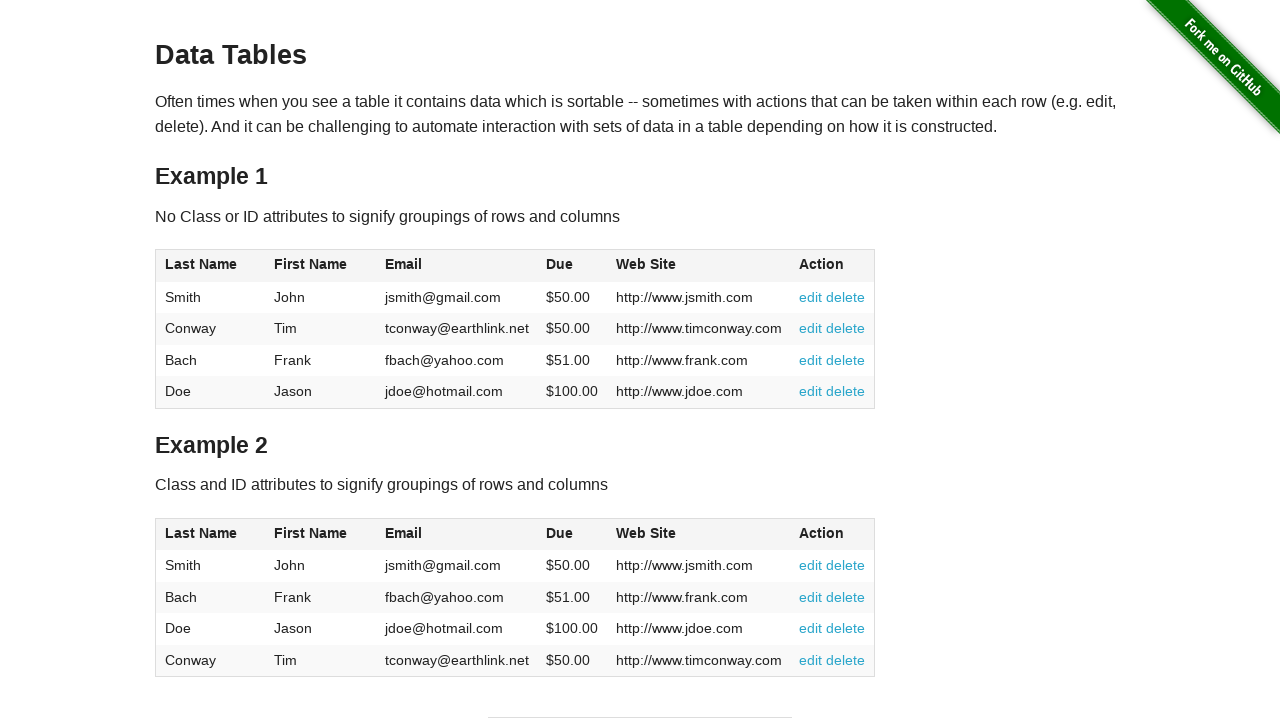

Clicked 4th column header (Dues) again to sort descending at (572, 266) on #table1 thead tr th:nth-of-type(4)
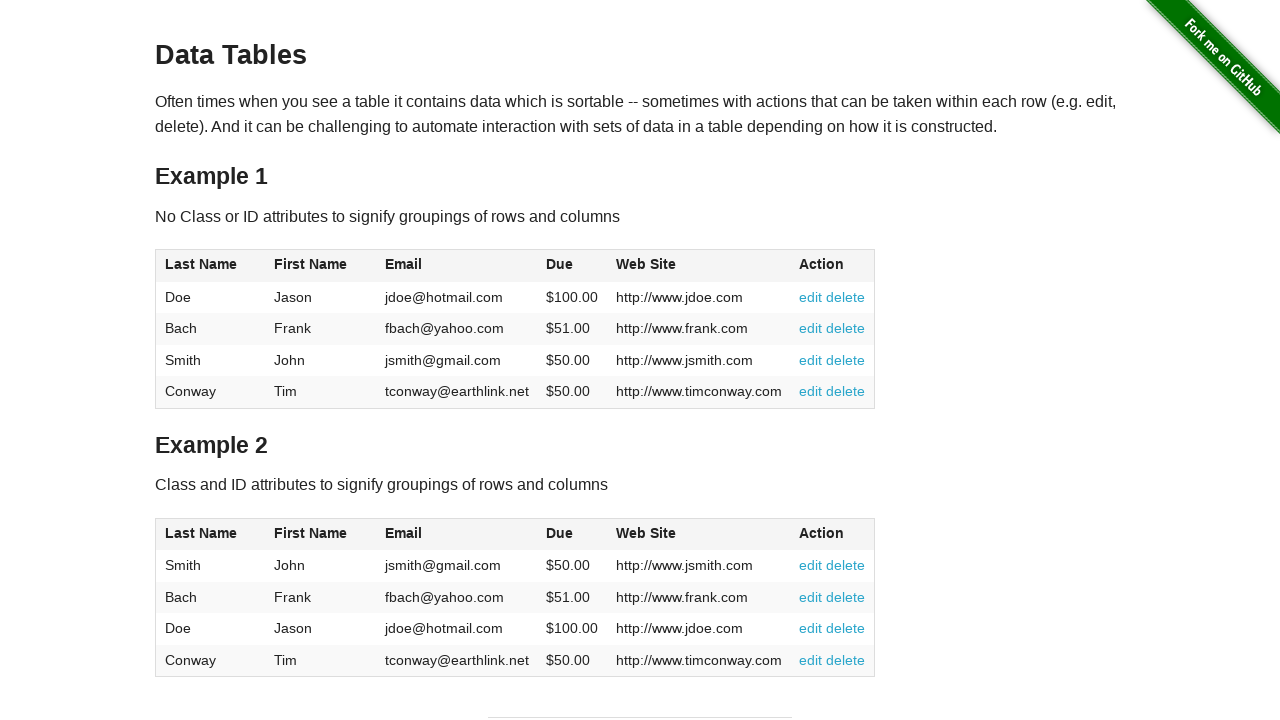

Verified table1 dues column is loaded and sorted in descending order
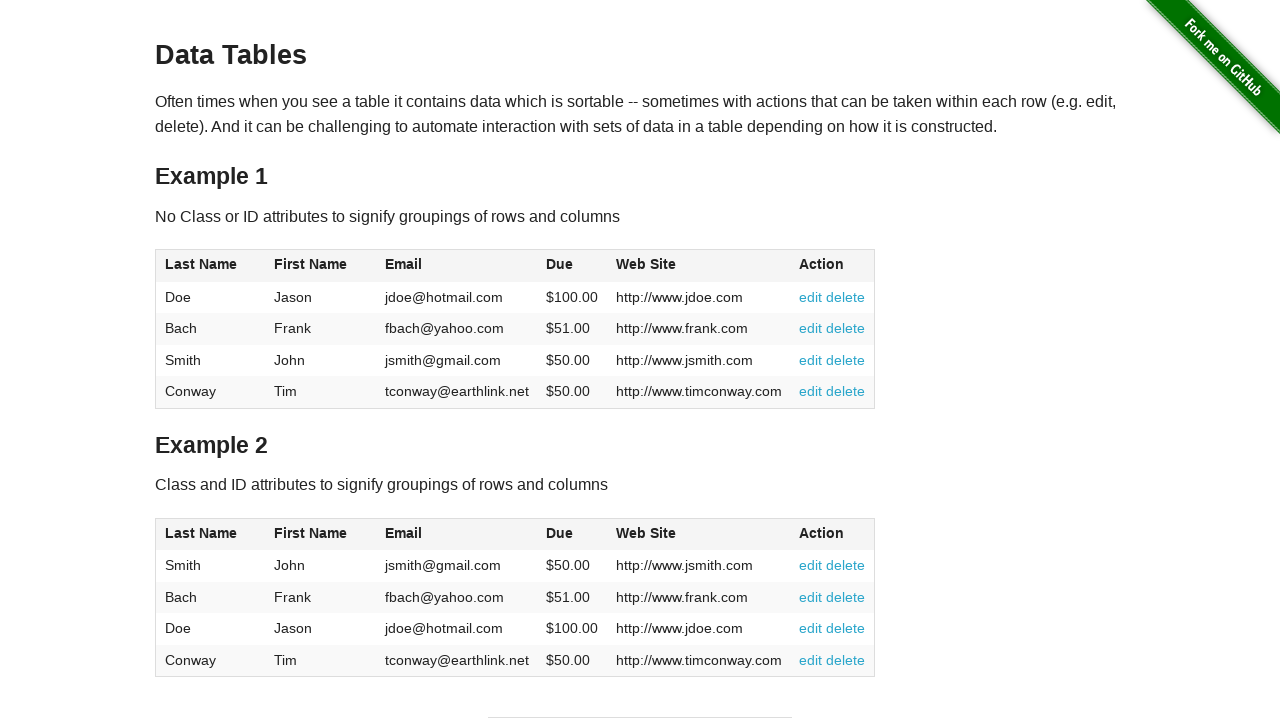

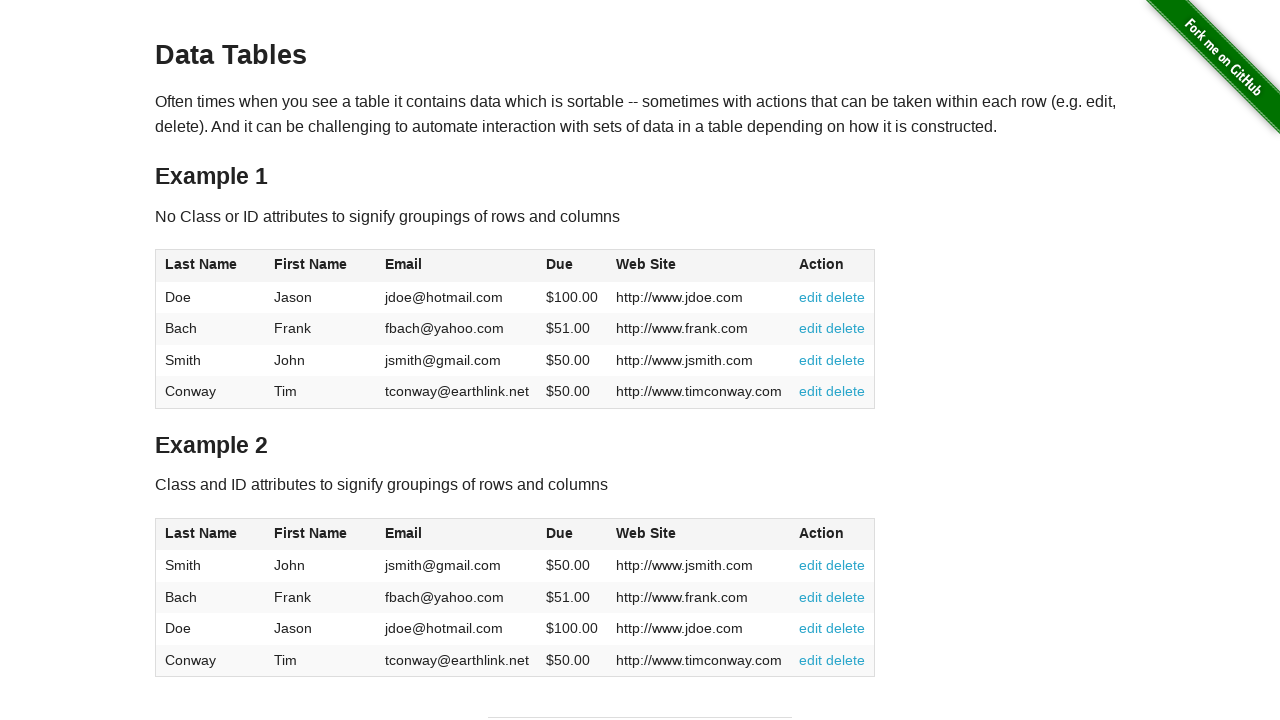